Clicks checkbox option 3 and verifies it is selected

Starting URL: https://rahulshettyacademy.com/AutomationPractice/

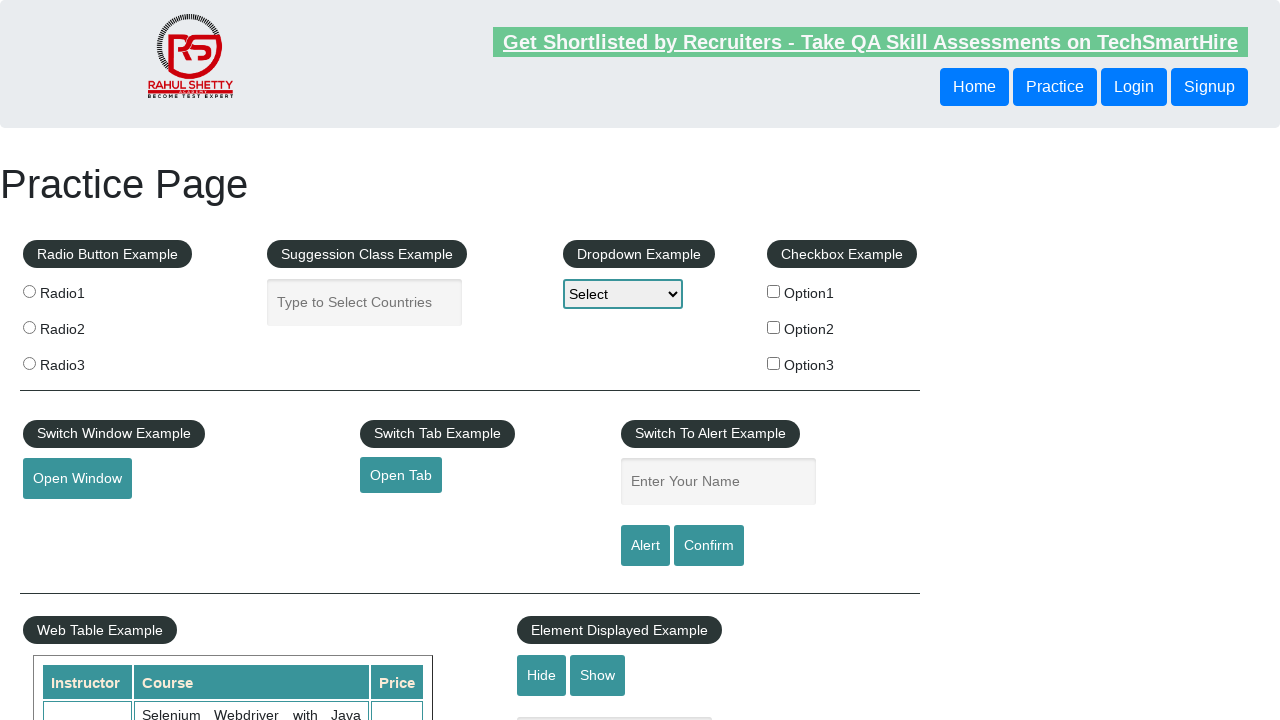

Located checkbox option 3
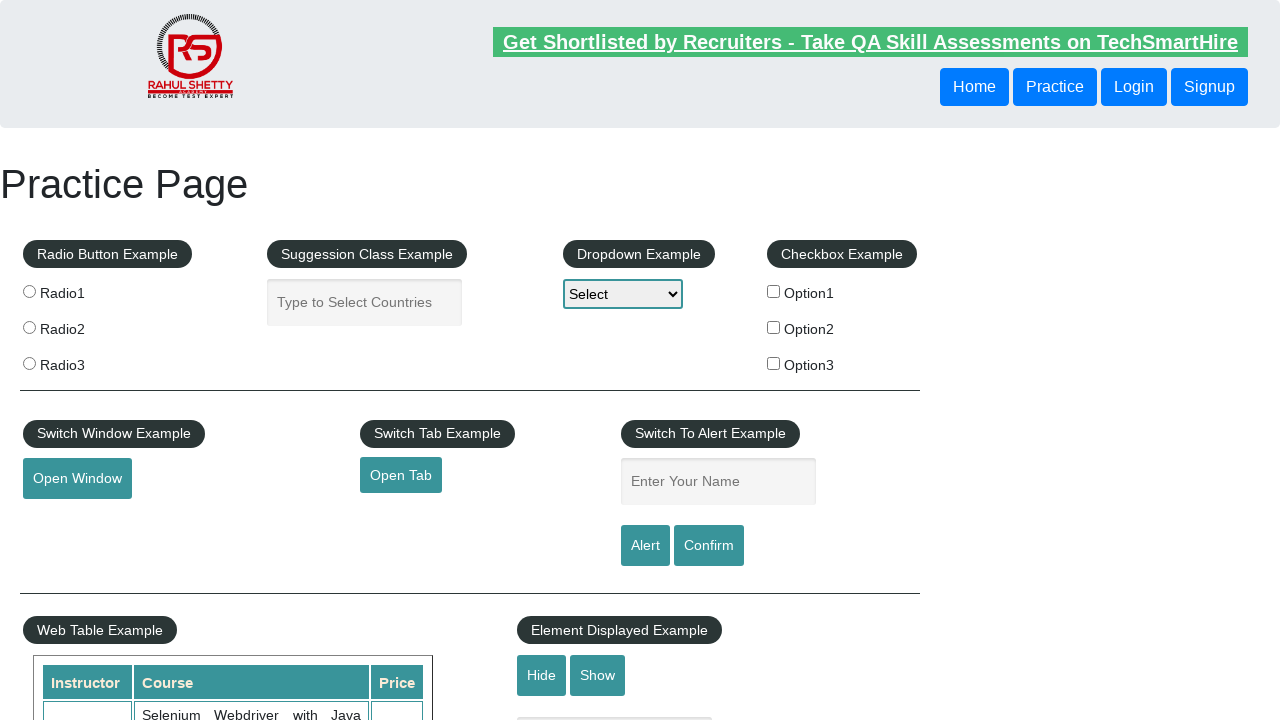

Clicked checkbox option 3 at (774, 363) on #checkBoxOption3
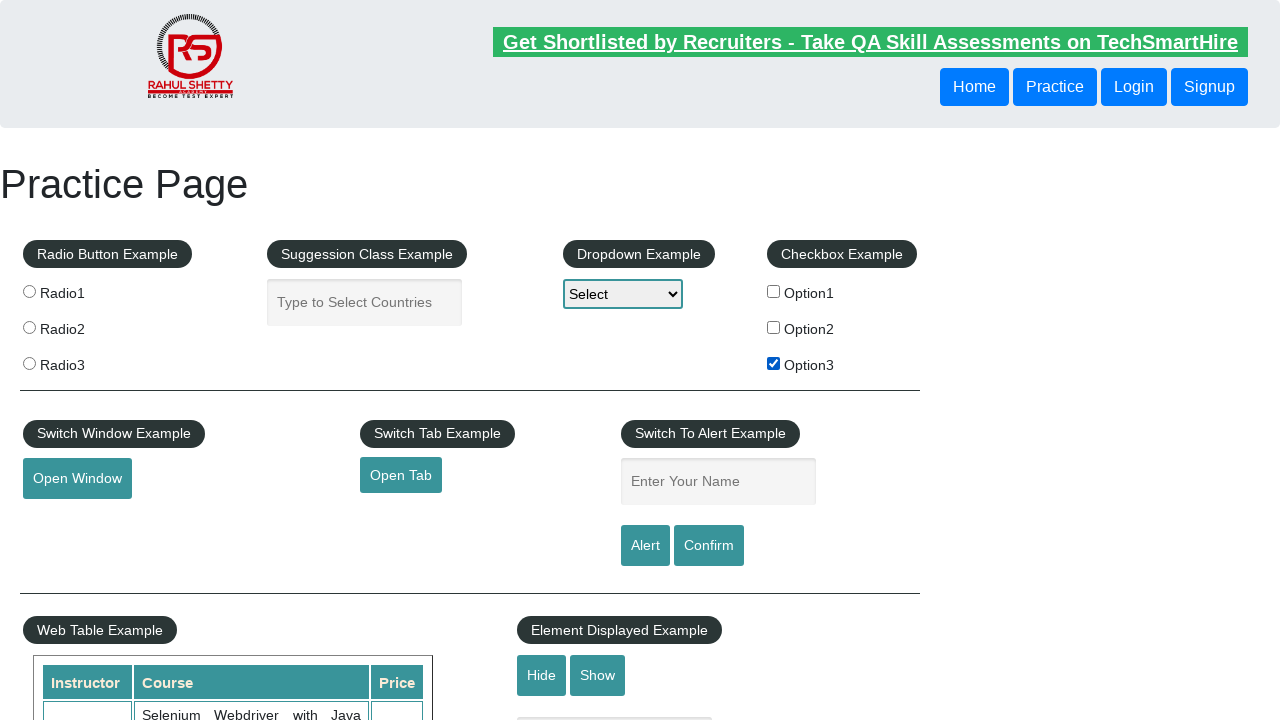

Verified checkbox option 3 is selected
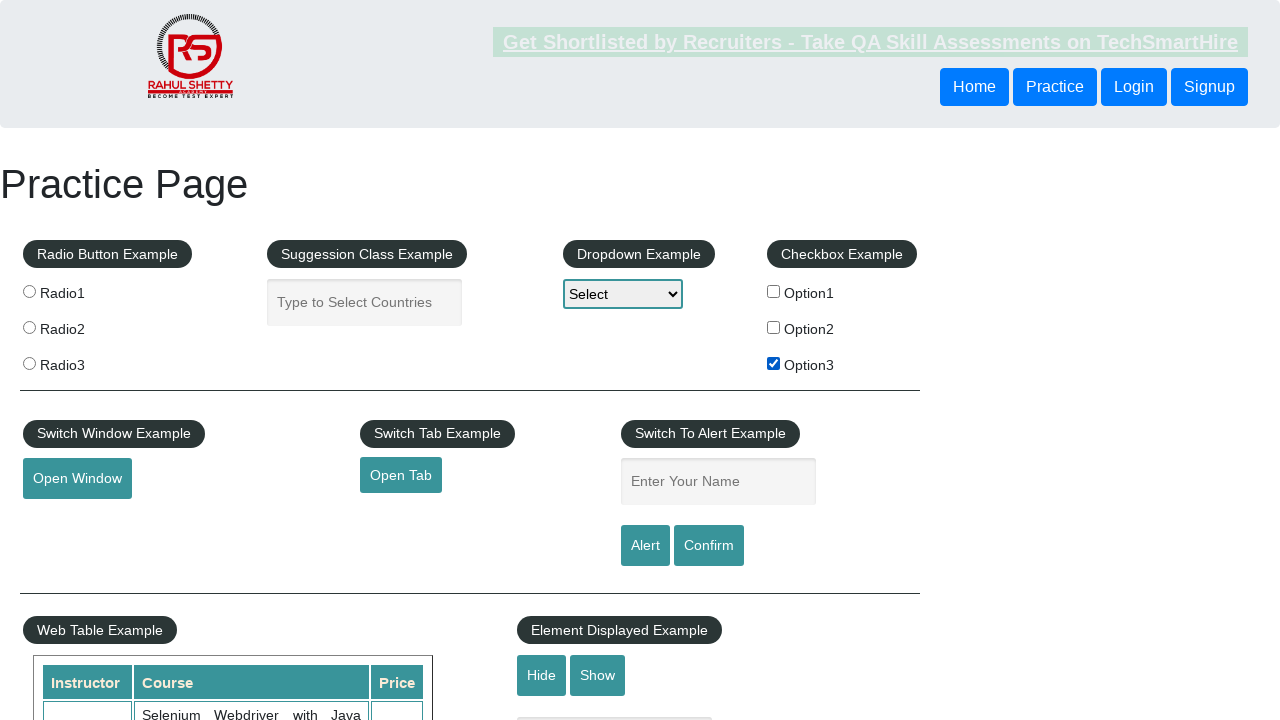

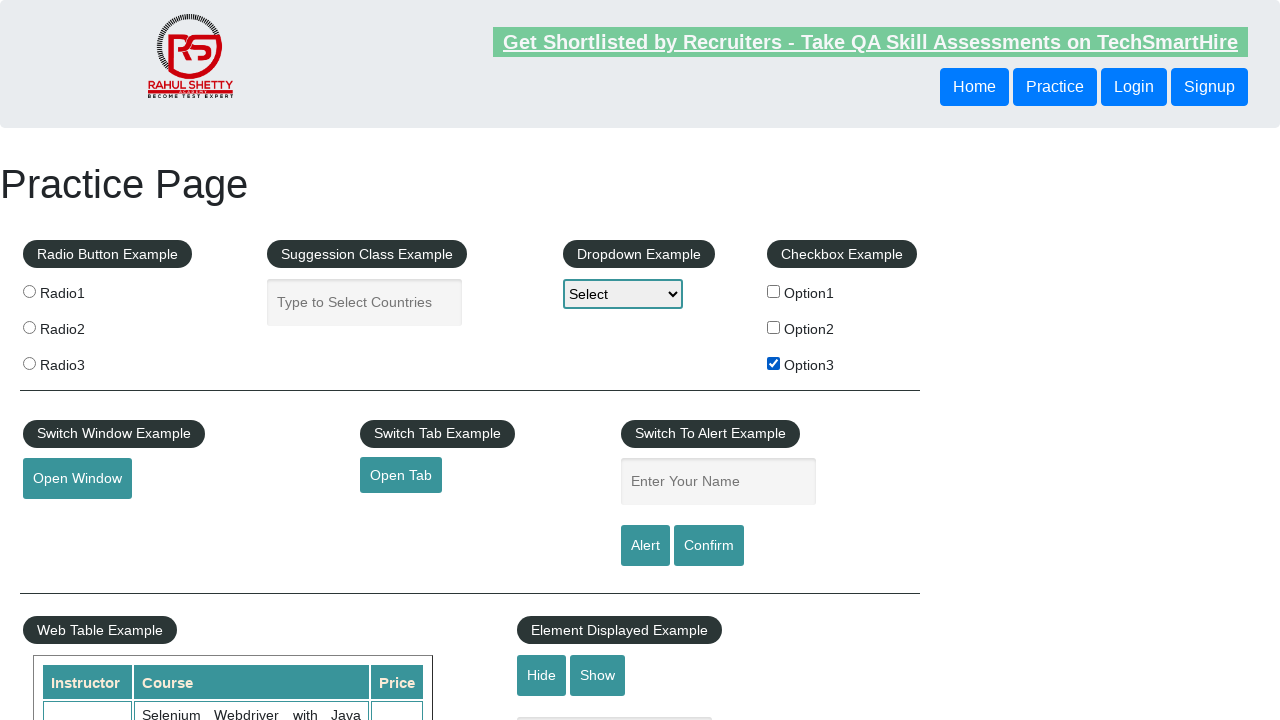